Tests dynamic loading with a shorter wait time - clicks start button and verifies "Hello World!" text loads.

Starting URL: https://automationfc.github.io/dynamic-loading/

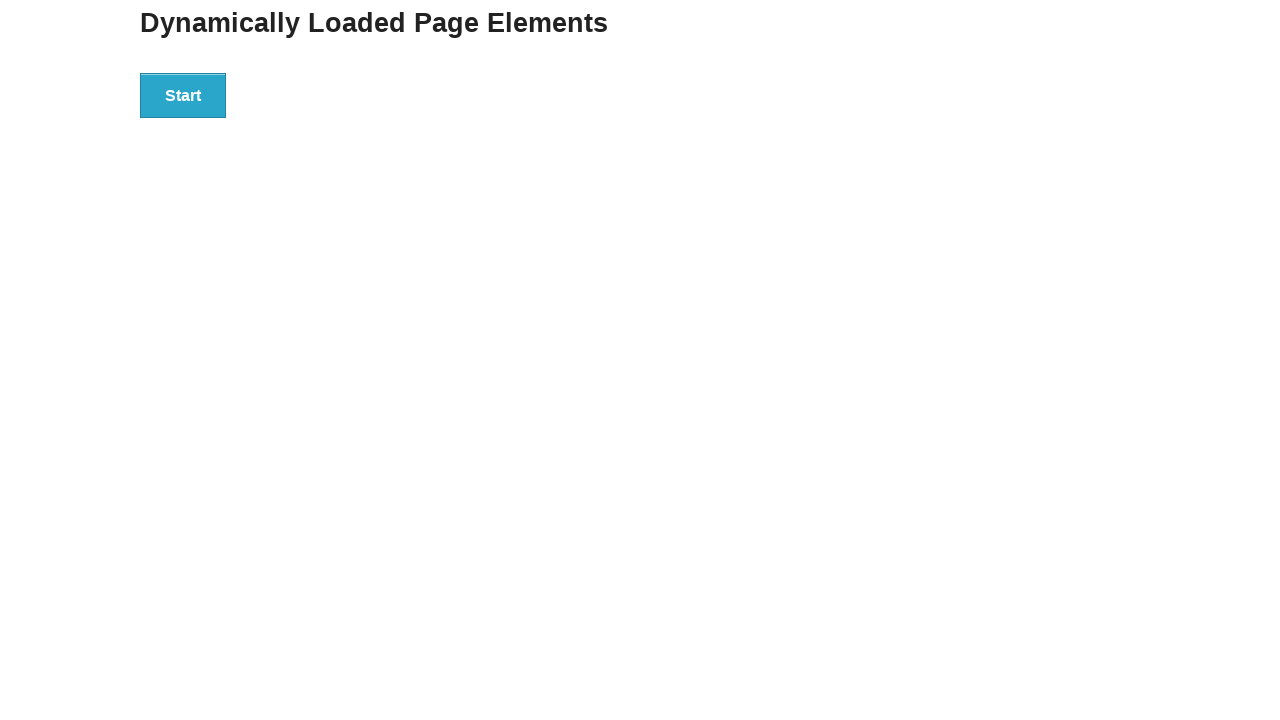

Navigated to dynamic loading test page
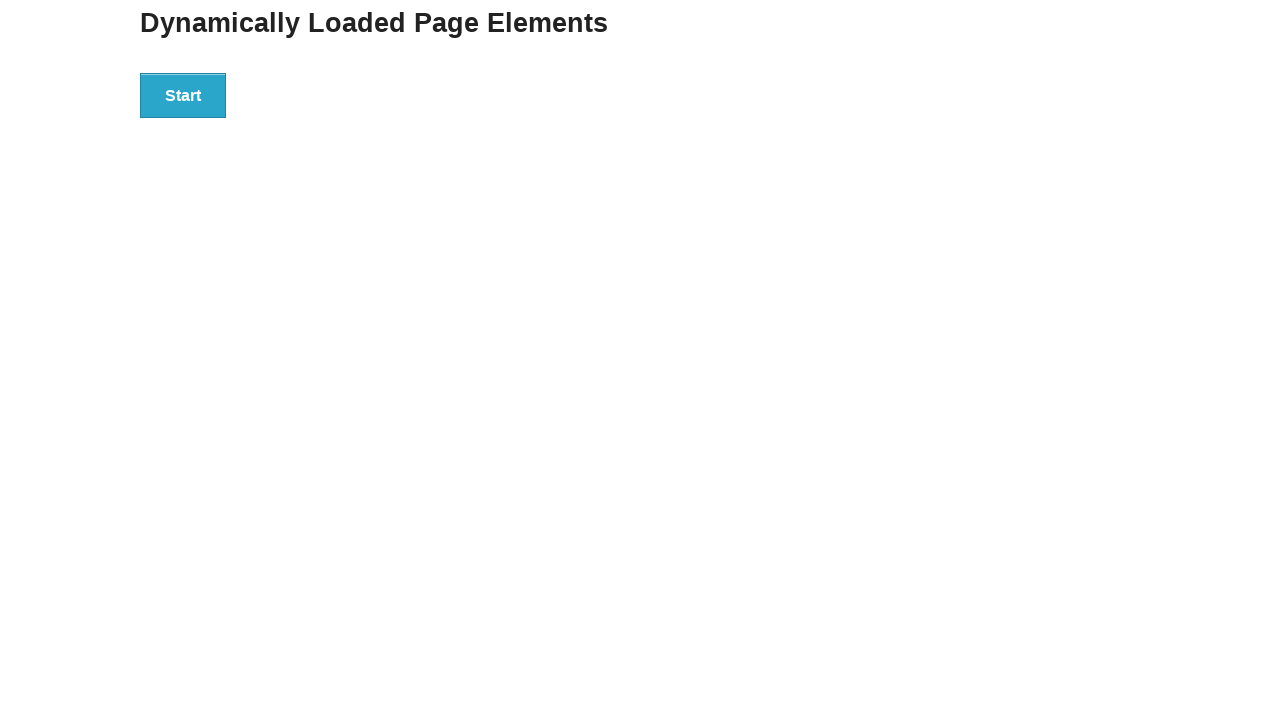

Clicked start button to trigger dynamic loading at (183, 95) on div#start > button
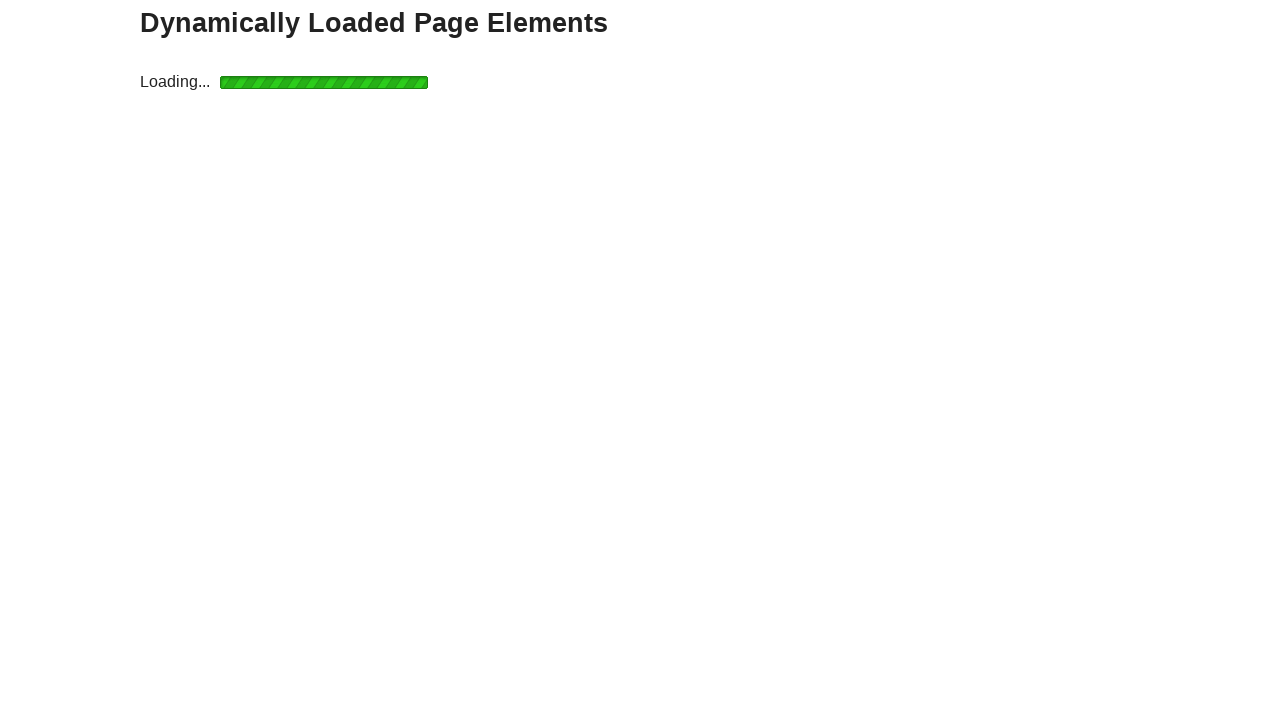

Finish element with 'Hello World!' text appeared
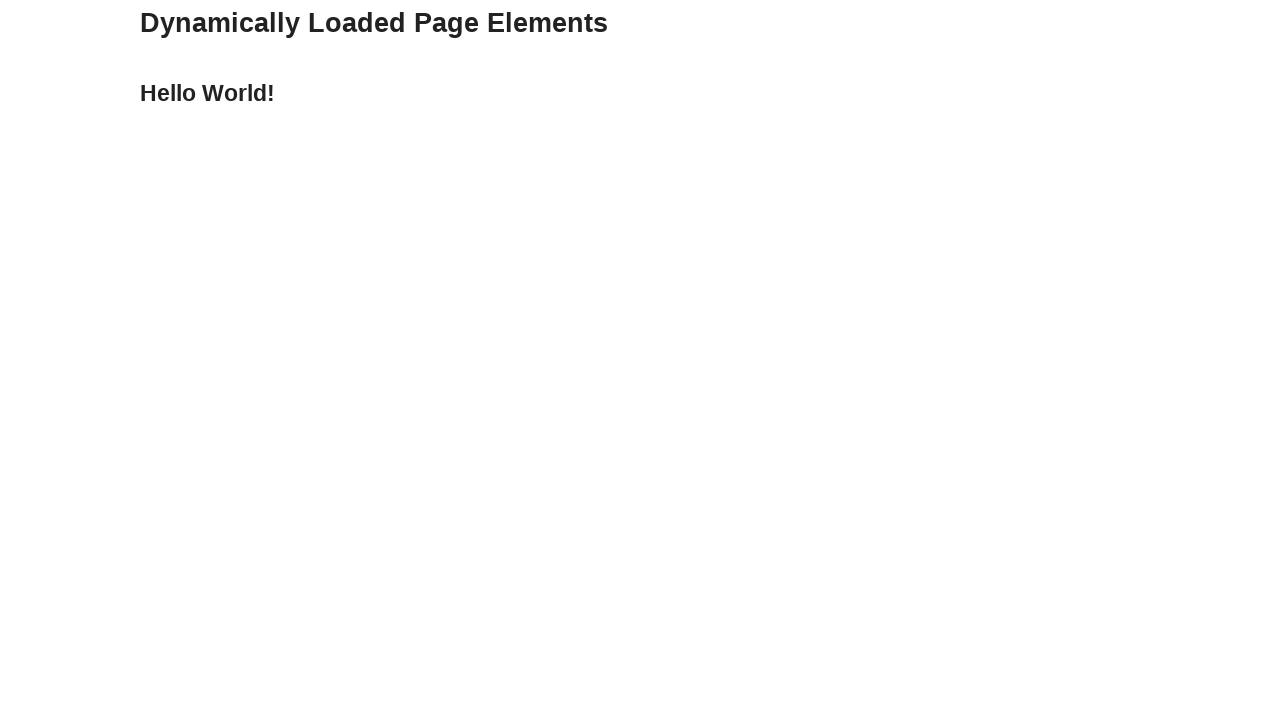

Verified 'Hello World!' text is displayed
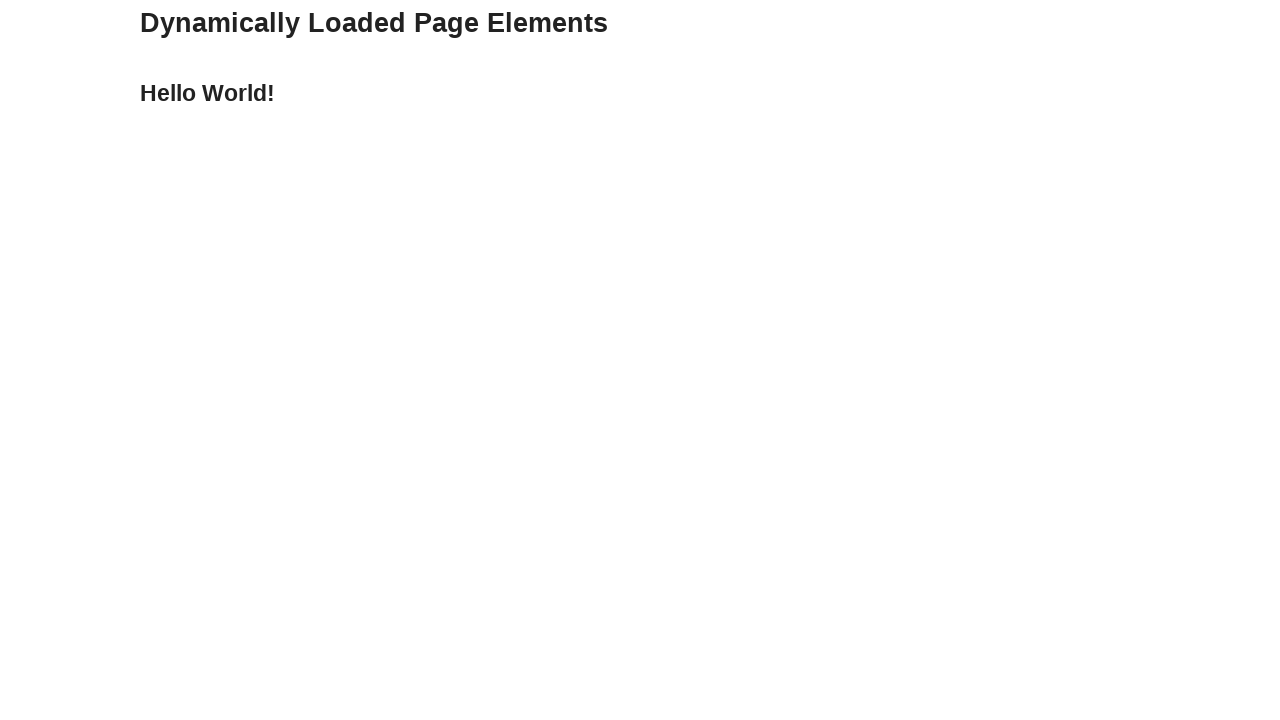

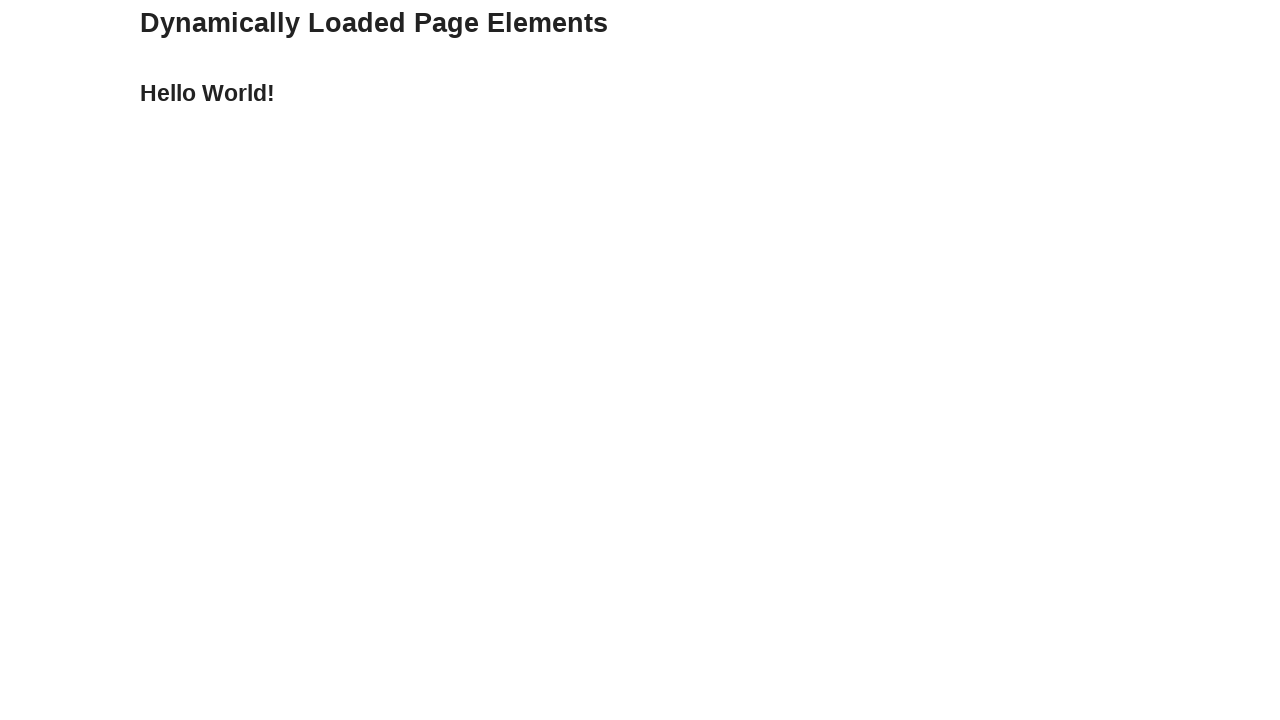